Navigates to DuckDuckGo homepage and verifies that the logo image is displayed in the header

Starting URL: http://duckduckgo.com/

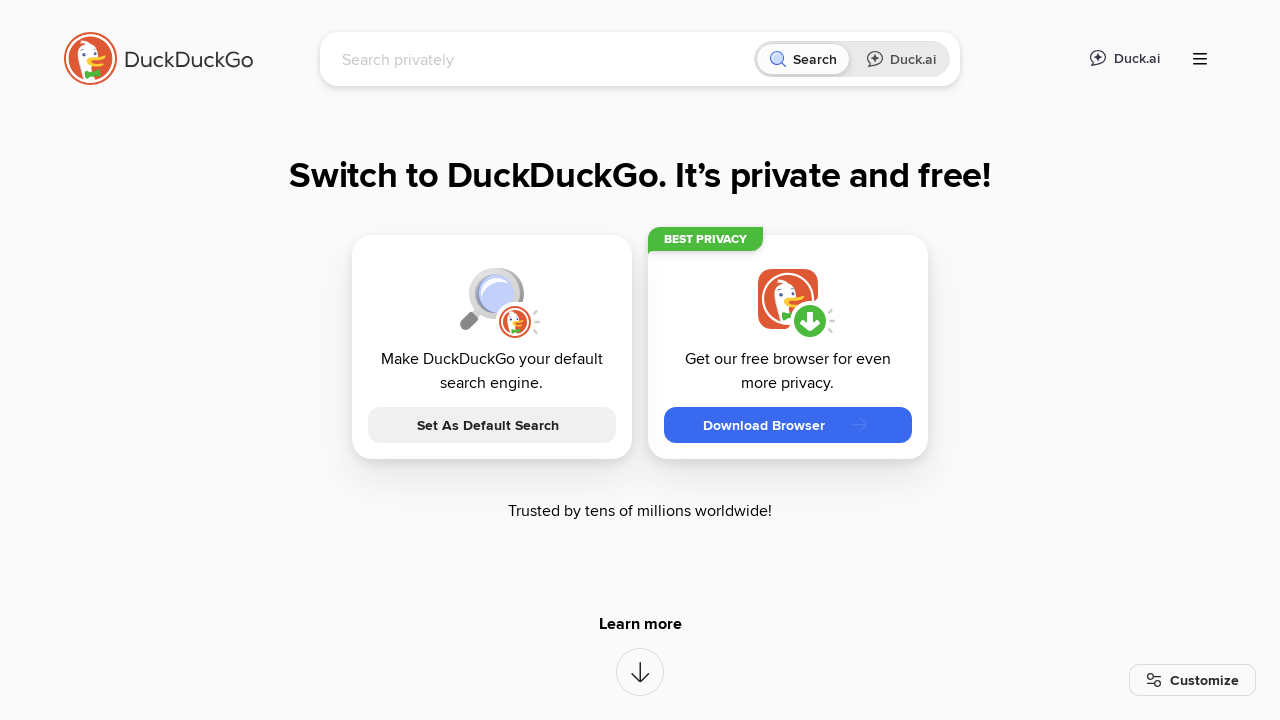

Navigated to DuckDuckGo homepage
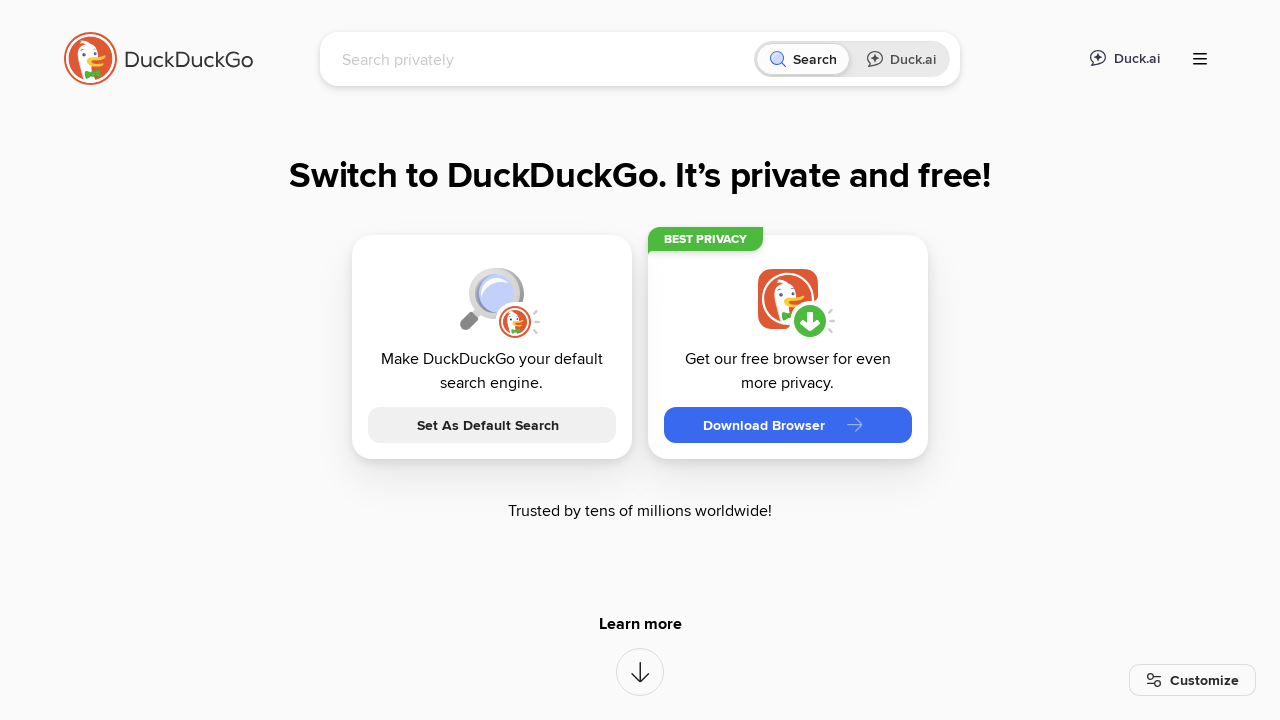

Waited for DuckDuckGo logo in header to load
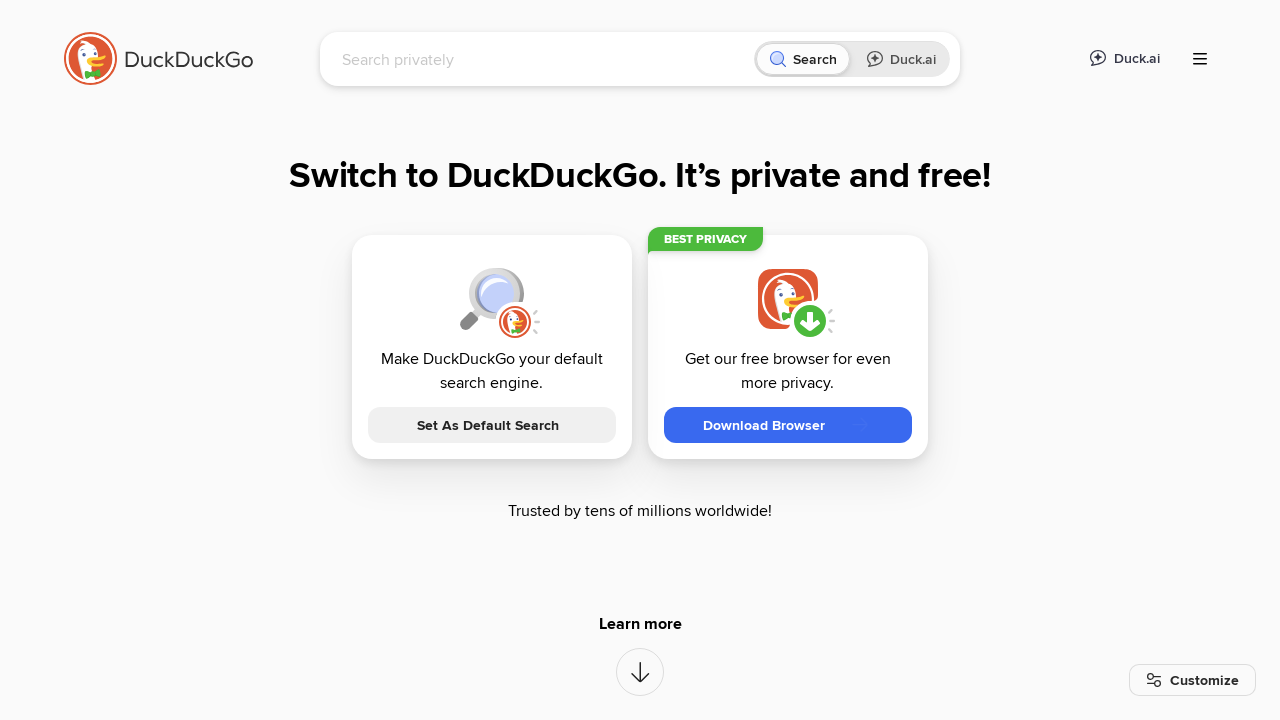

Verified that DuckDuckGo logo is visible in header
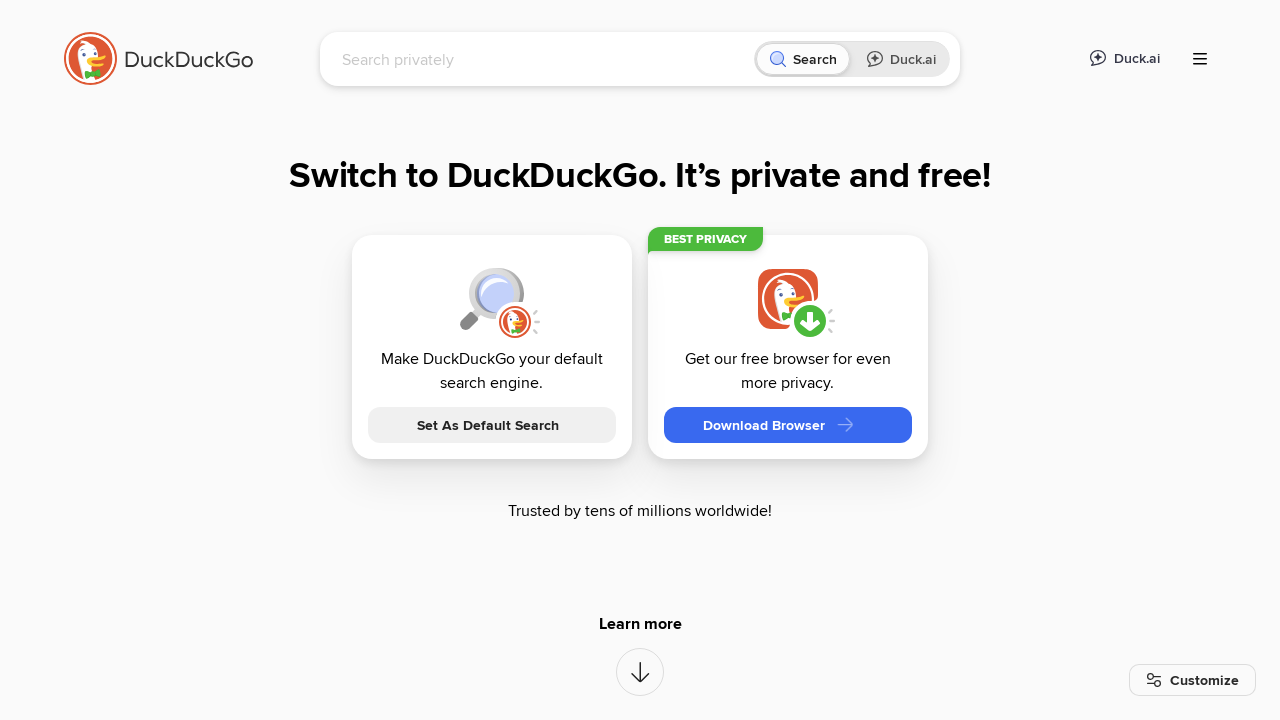

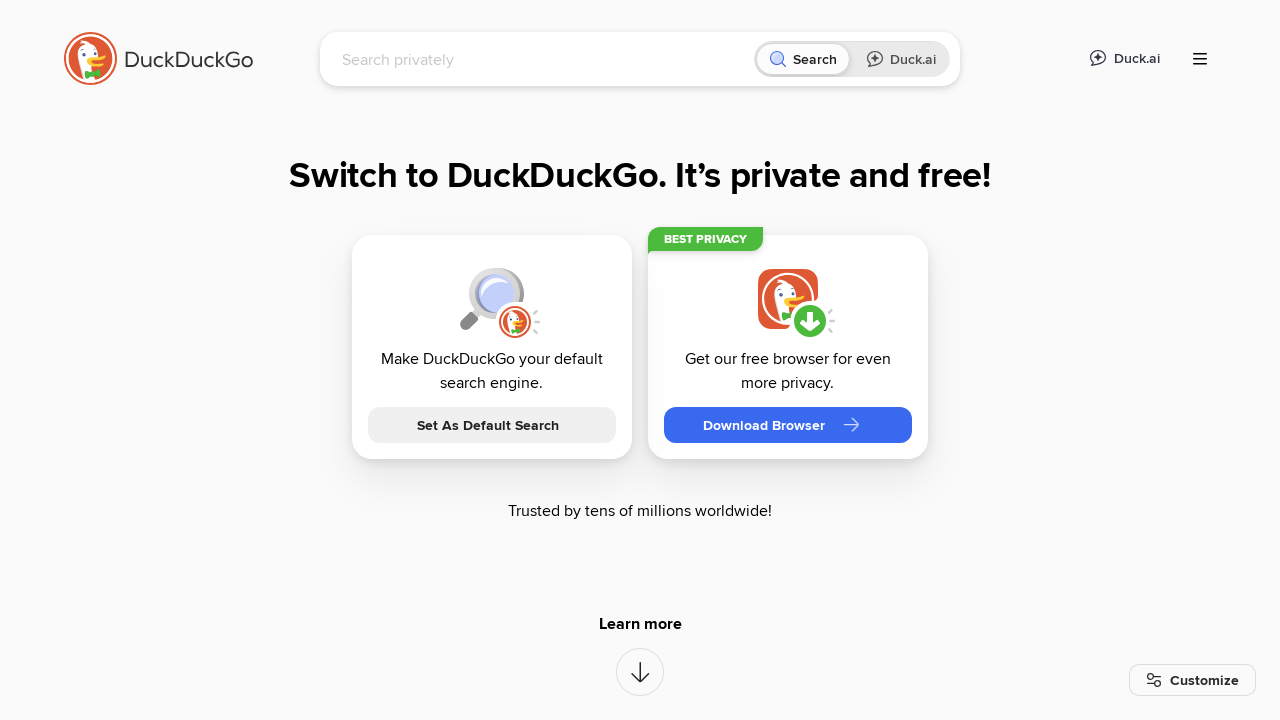